Navigates from the DemoQA homepage to the Practice Form page by clicking on Forms and then Practice Form menu items

Starting URL: https://demoqa.com/

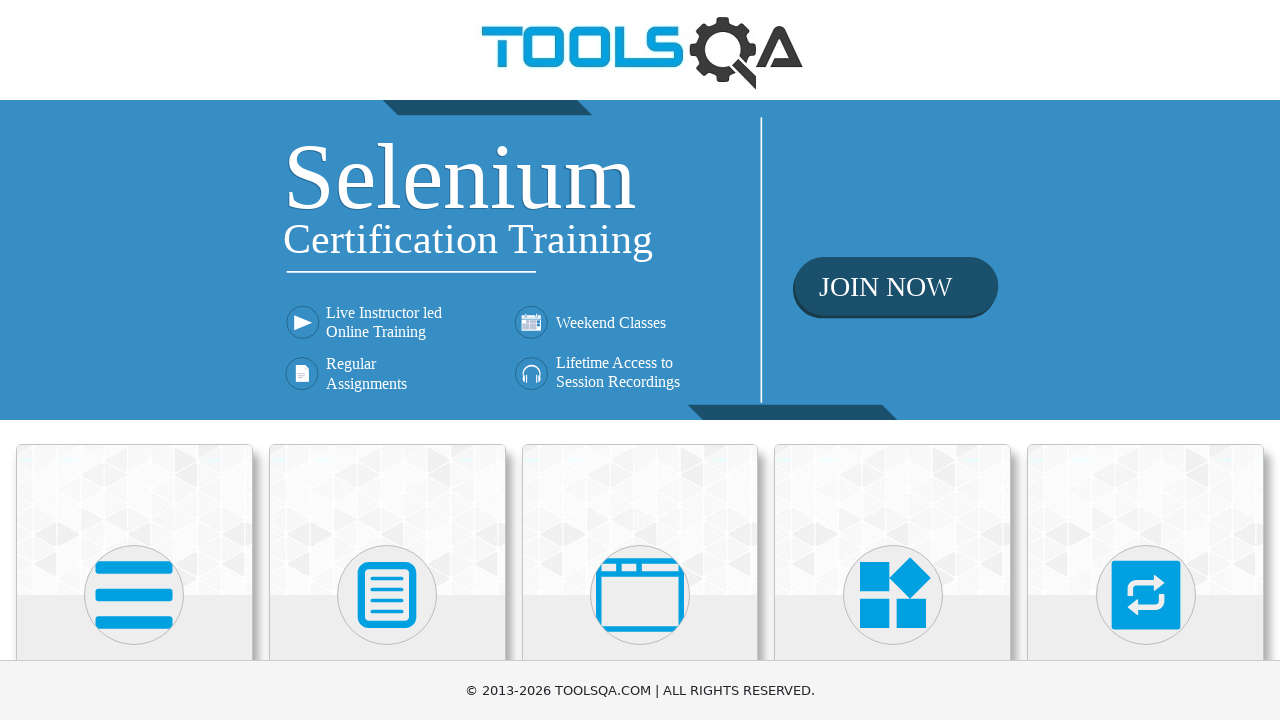

Located Forms menu item
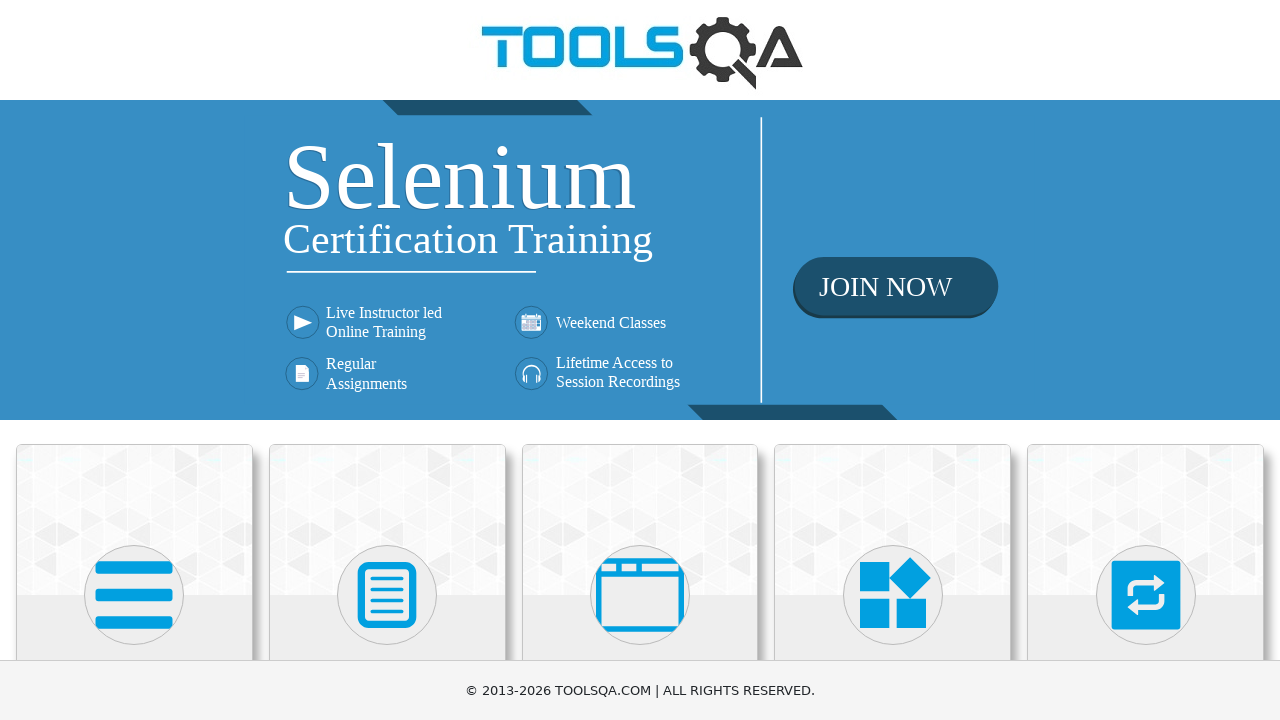

Scrolled Forms menu item into view
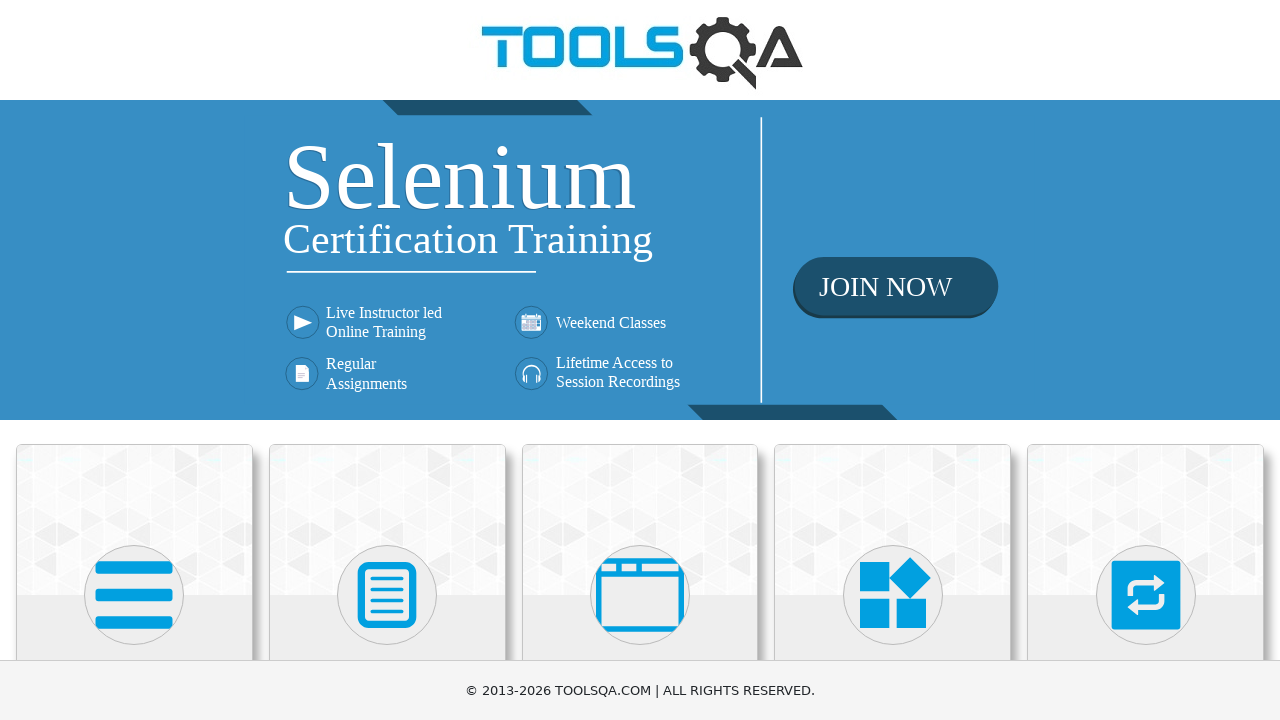

Clicked on Forms menu item at (387, 360) on xpath=//*[contains(text(),'Forms')]
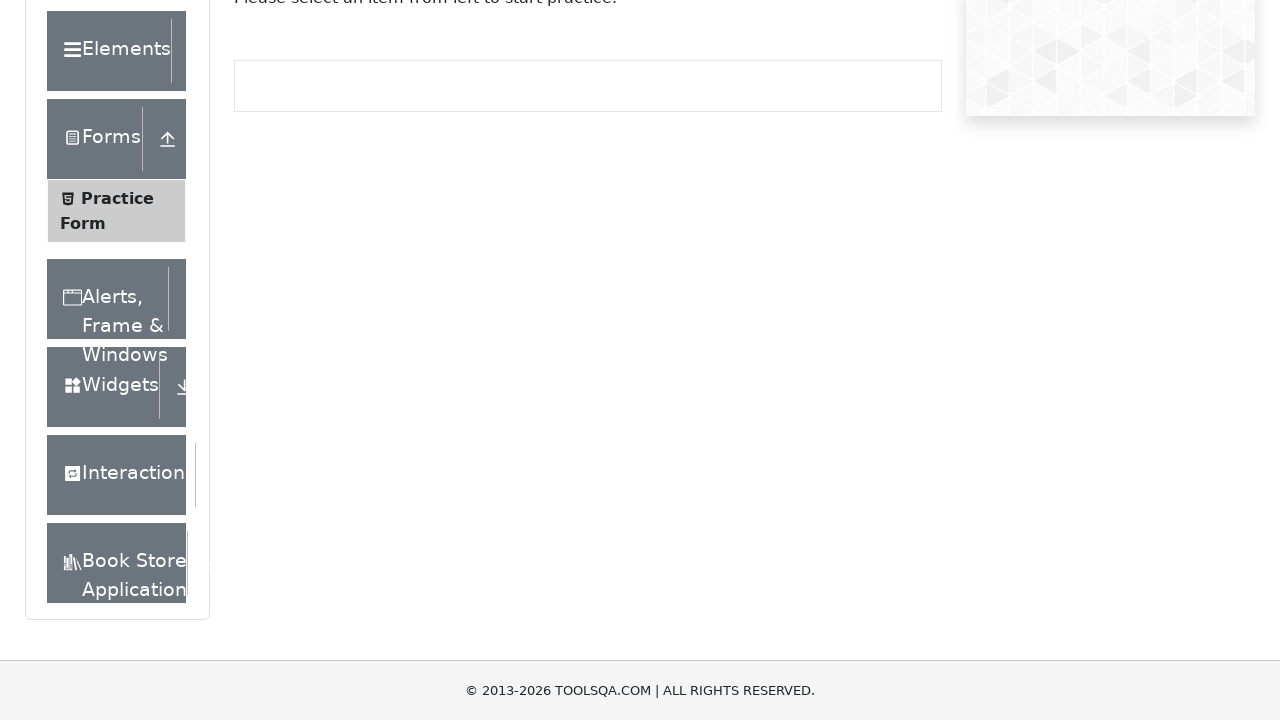

Located Practice Form menu item
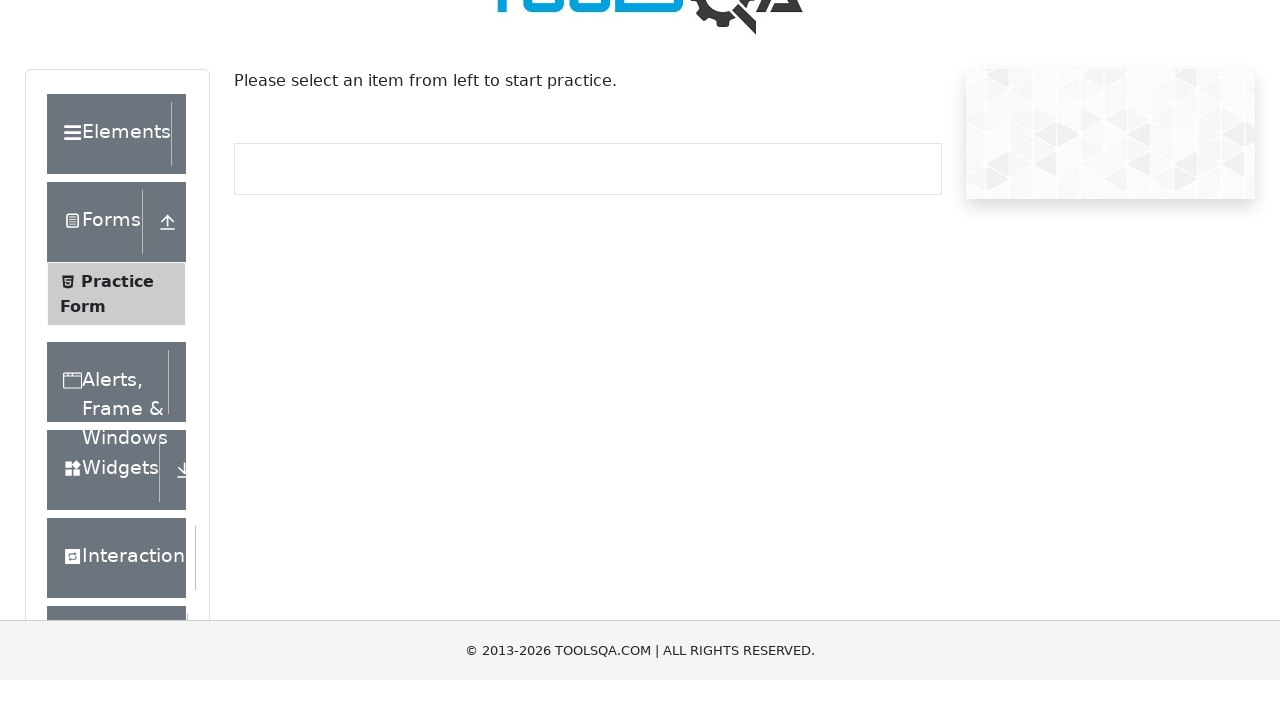

Scrolled Practice Form menu item into view
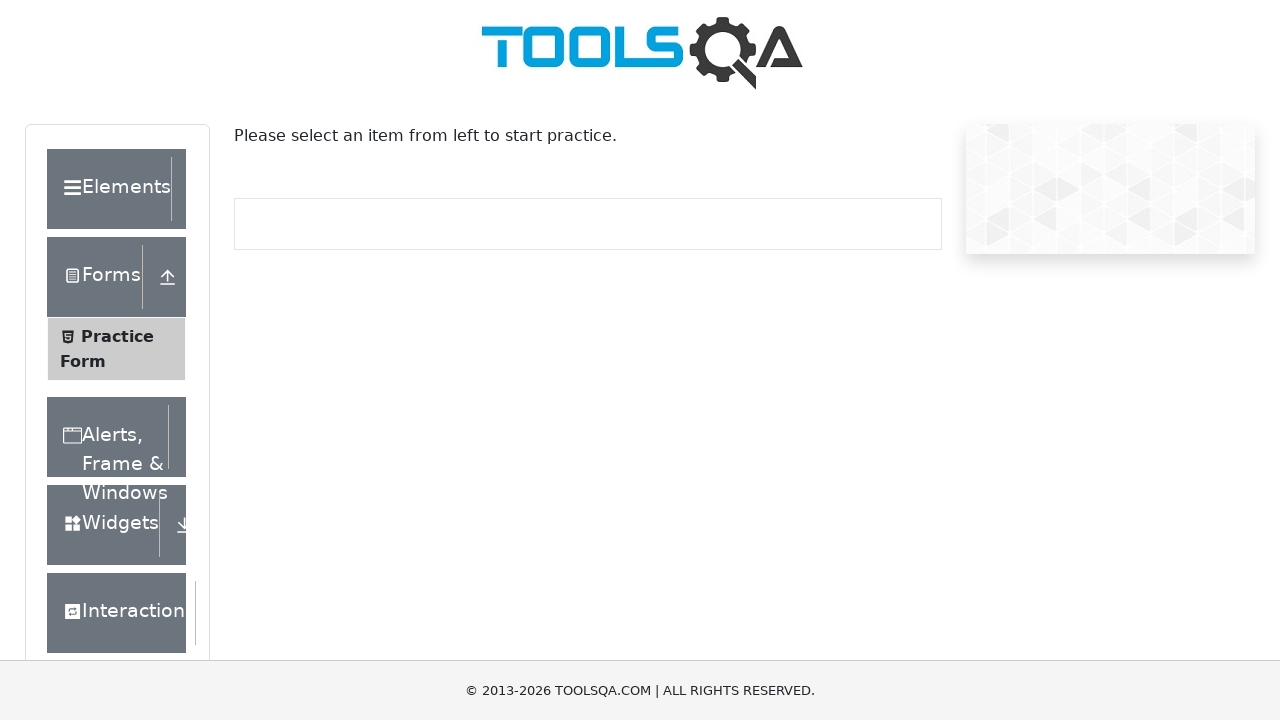

Clicked on Practice Form menu item at (117, 336) on xpath=//*[contains(text(),'Practice Form')]
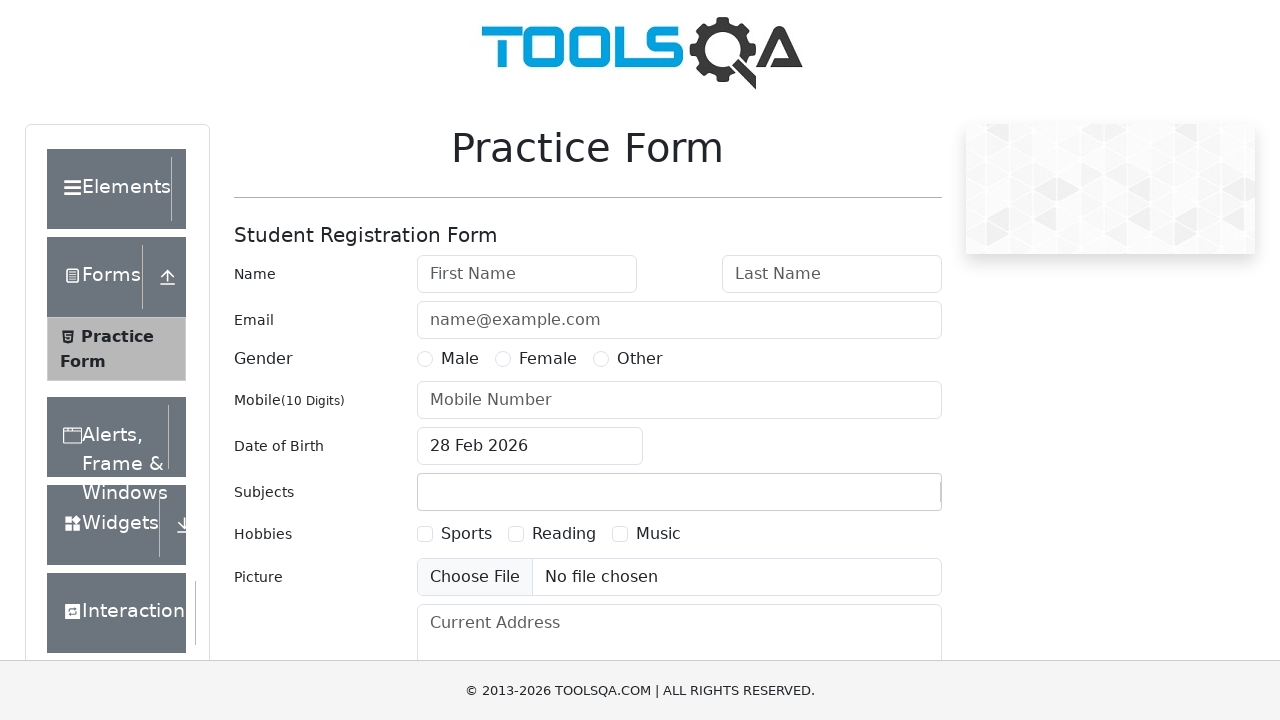

Navigation to Practice Form page completed
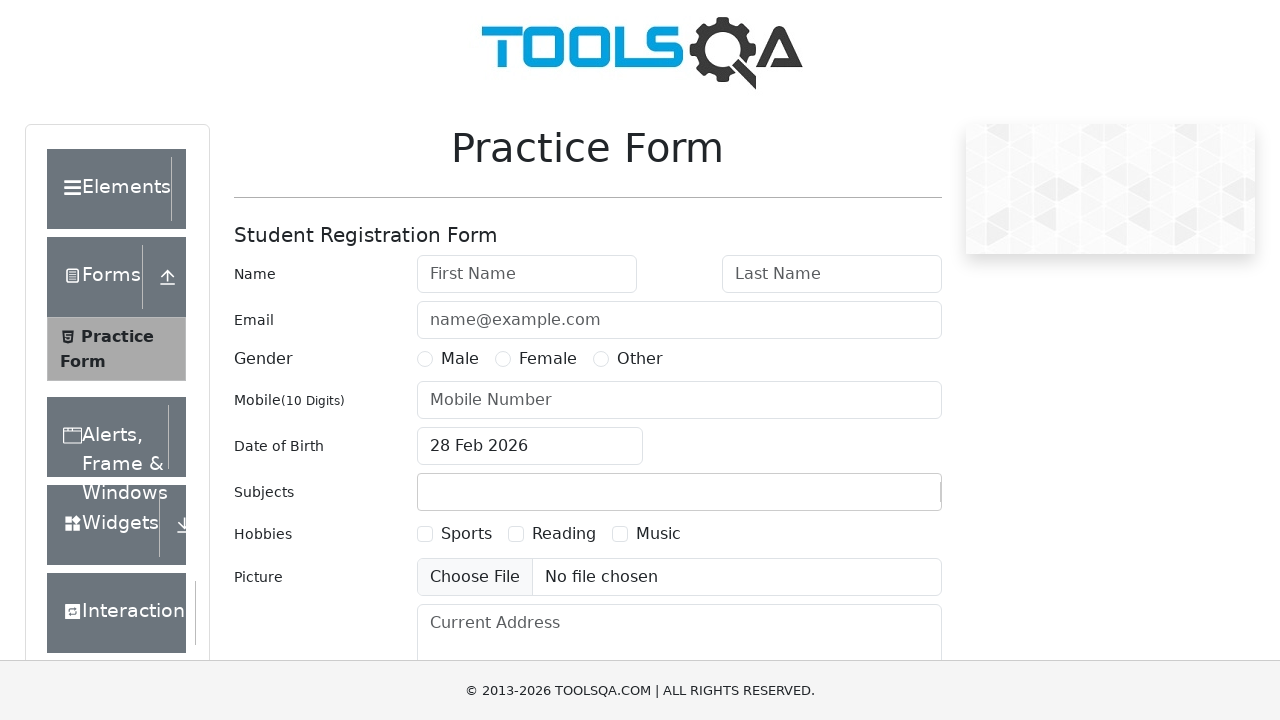

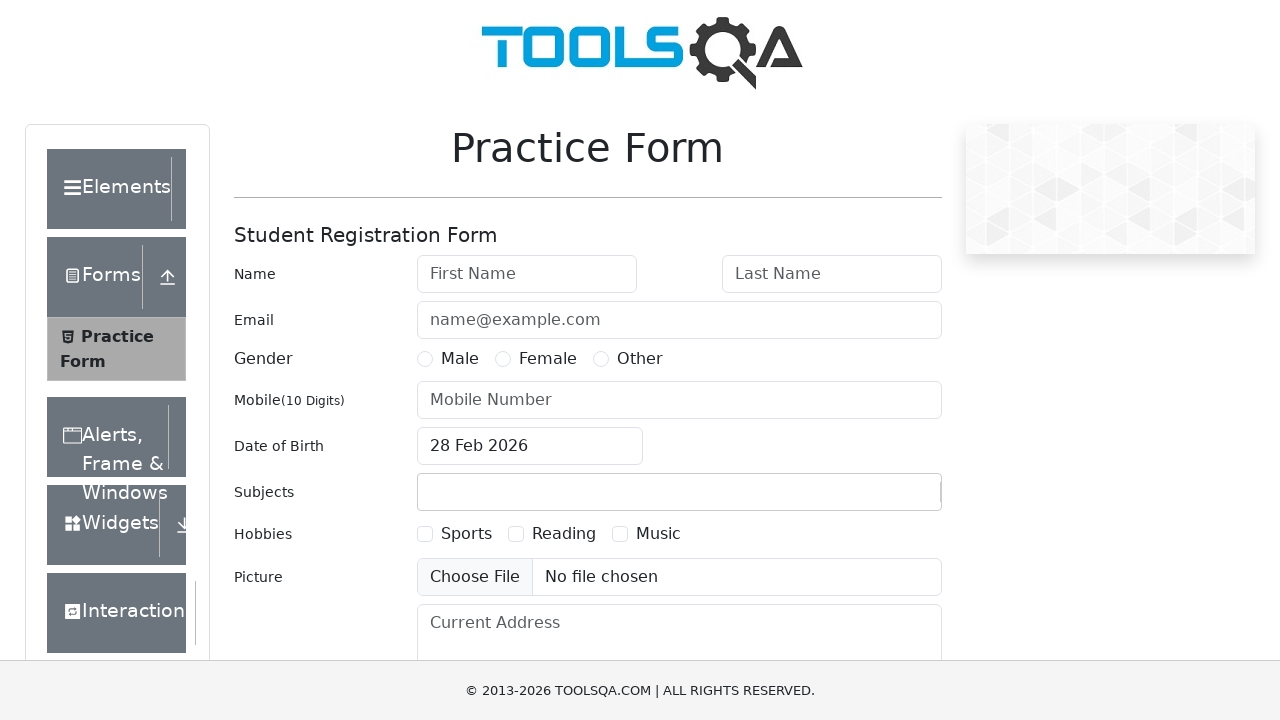